Demonstrates XPath sibling and parent traversal techniques by locating buttons in the header section of an automation practice page and verifying their text content.

Starting URL: https://rahulshettyacademy.com/AutomationPractice/

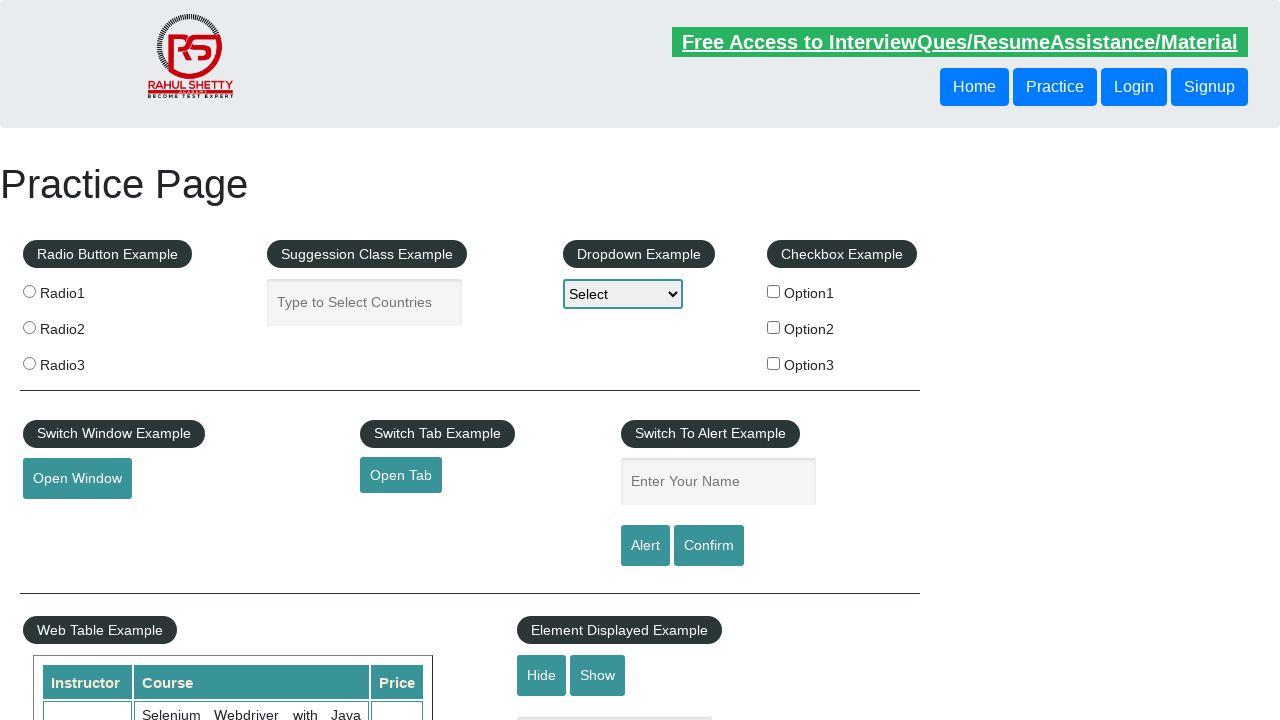

Navigated to automation practice page
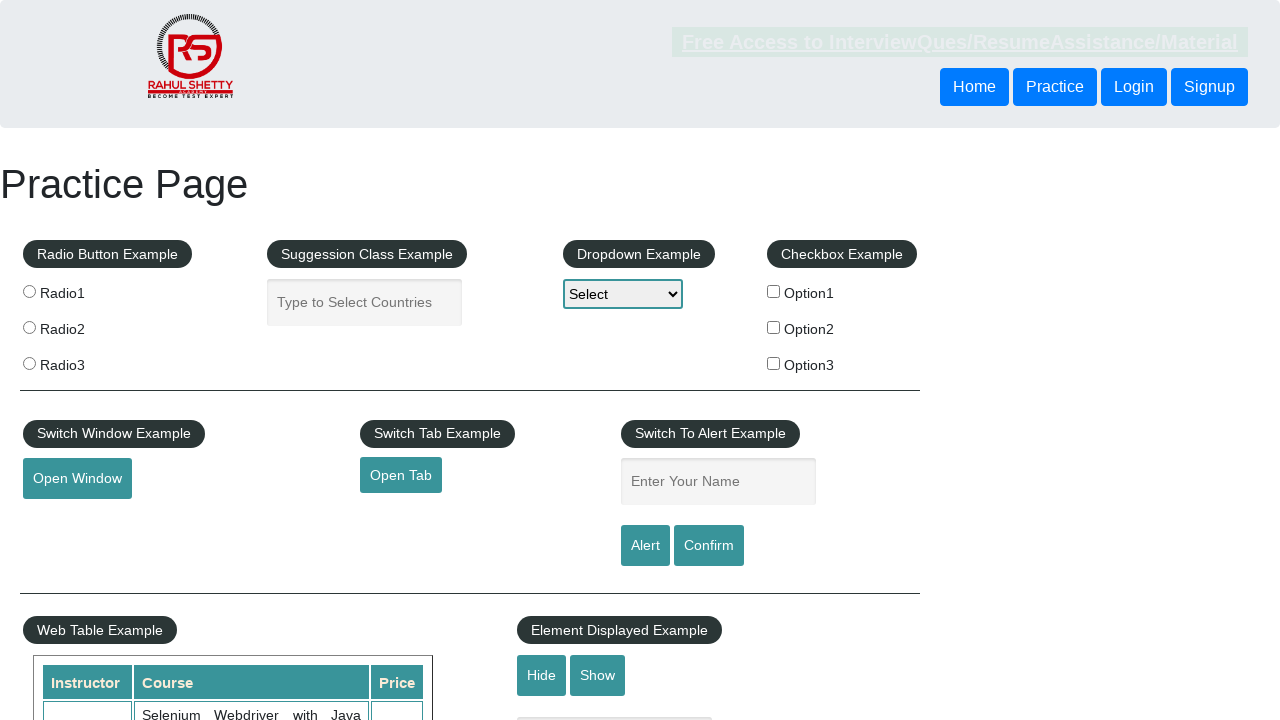

Located button using following-sibling XPath traversal, text content: Login
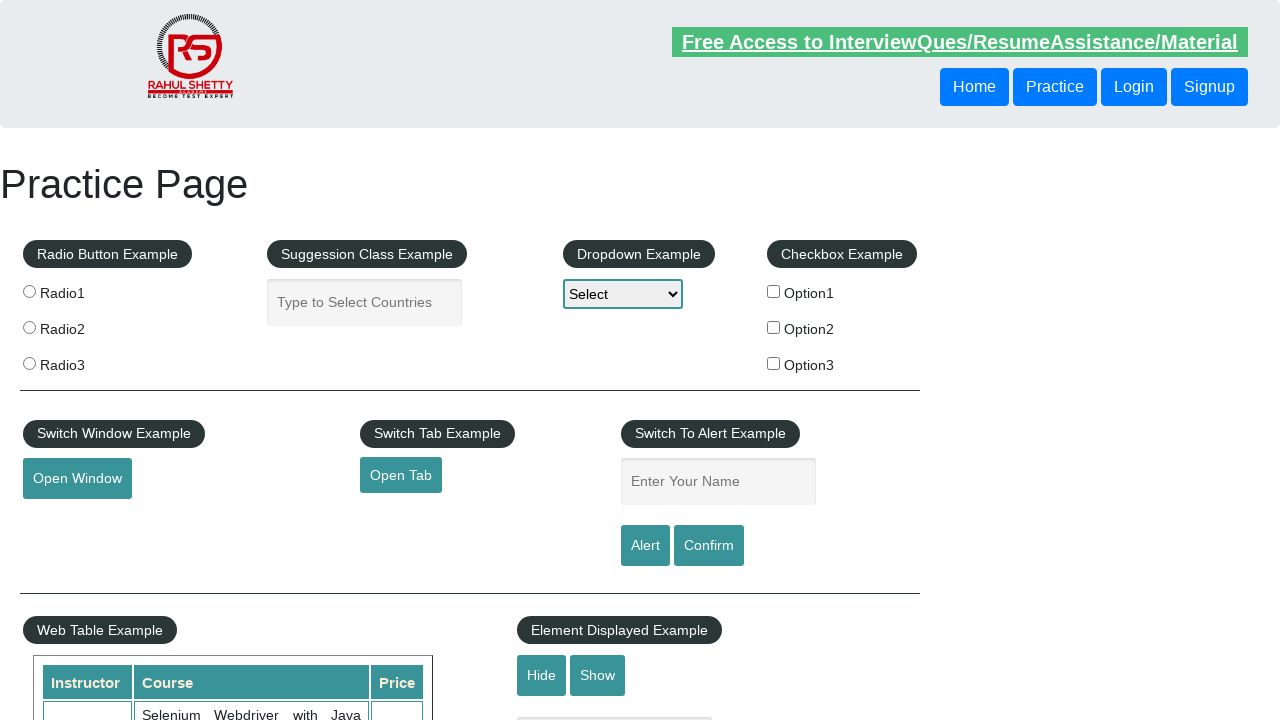

Located button using parent XPath traversal, text content: Login
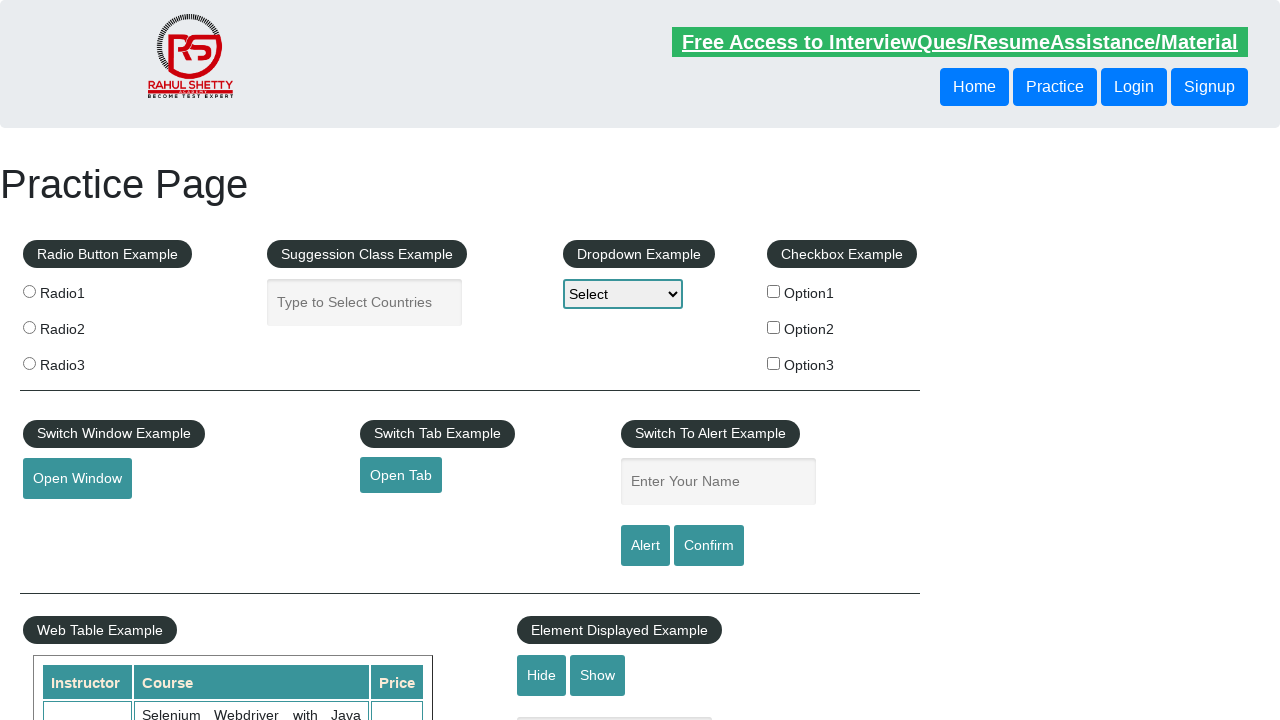

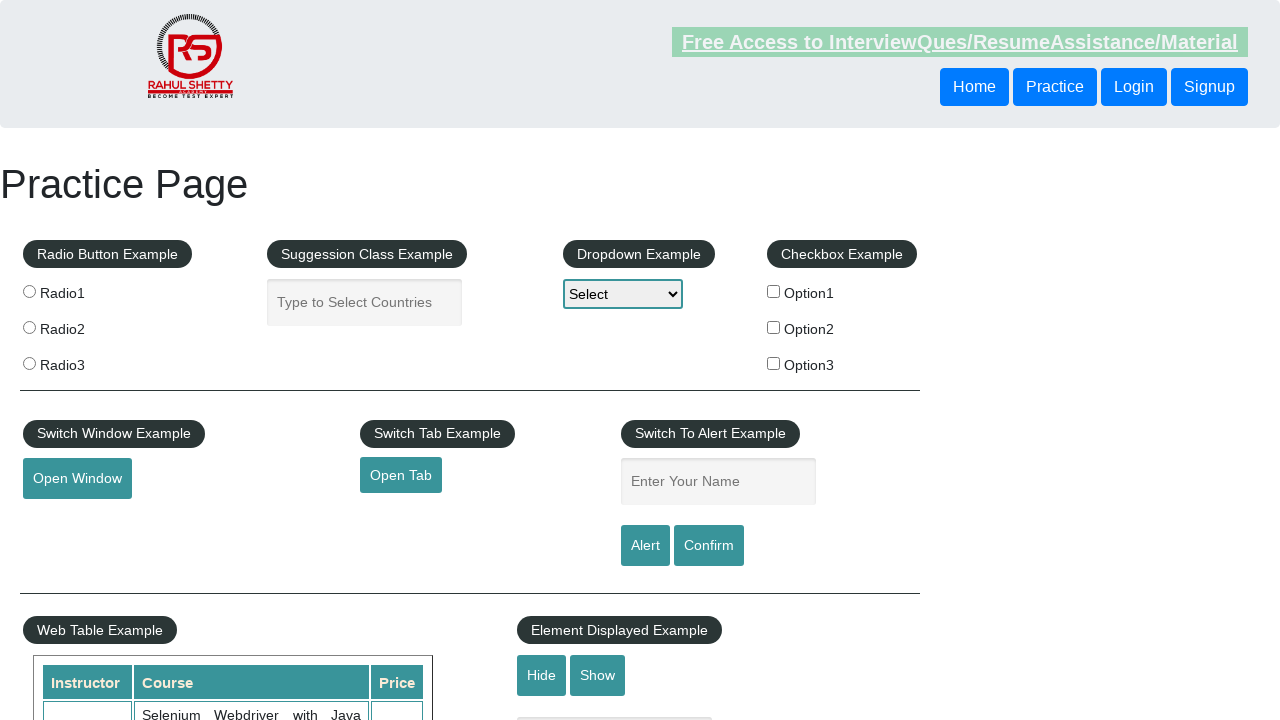